Tests drag and drop functionality by dragging an element from source to target location within an iframe

Starting URL: https://jqueryui.com/droppable/

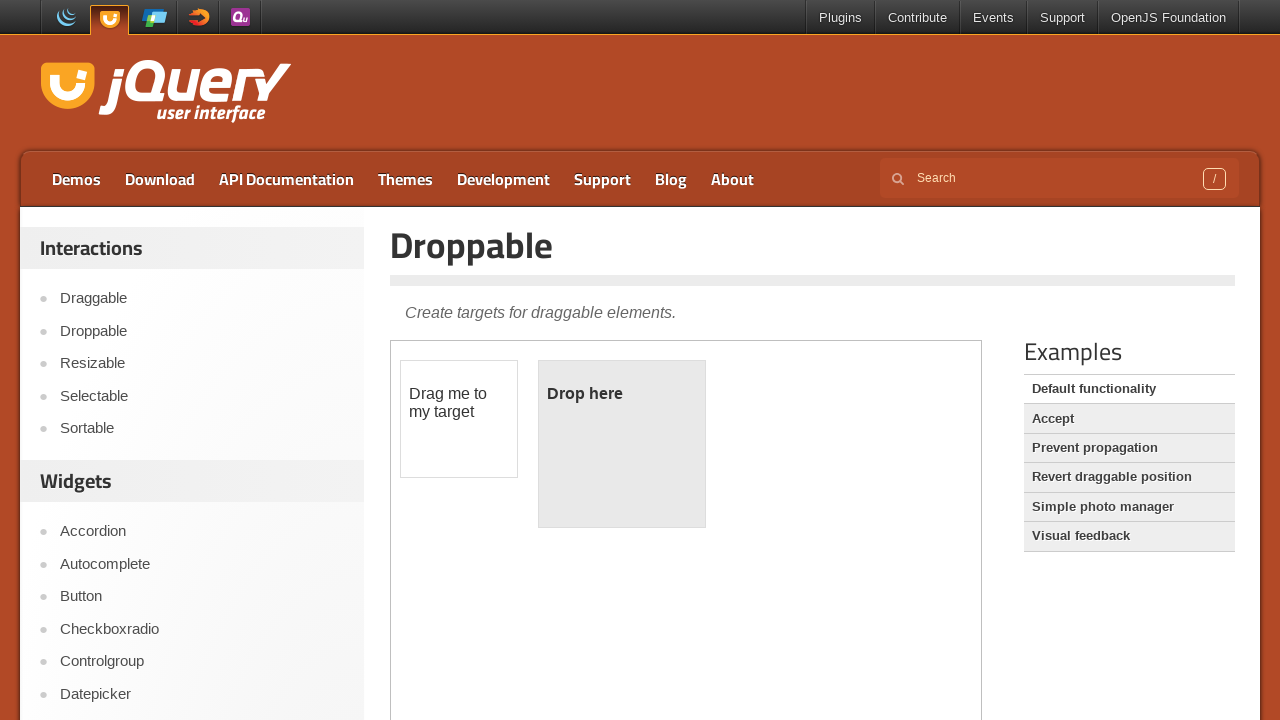

Located the first iframe containing drag and drop demo
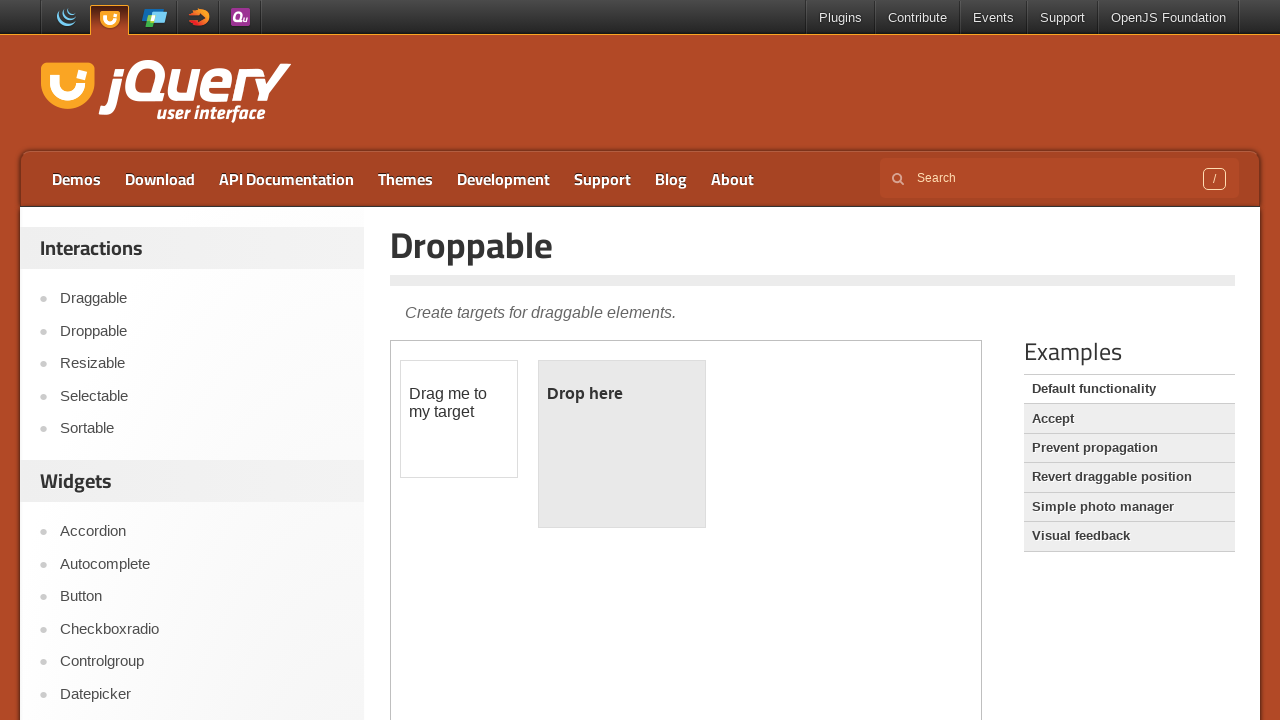

Located draggable element within iframe
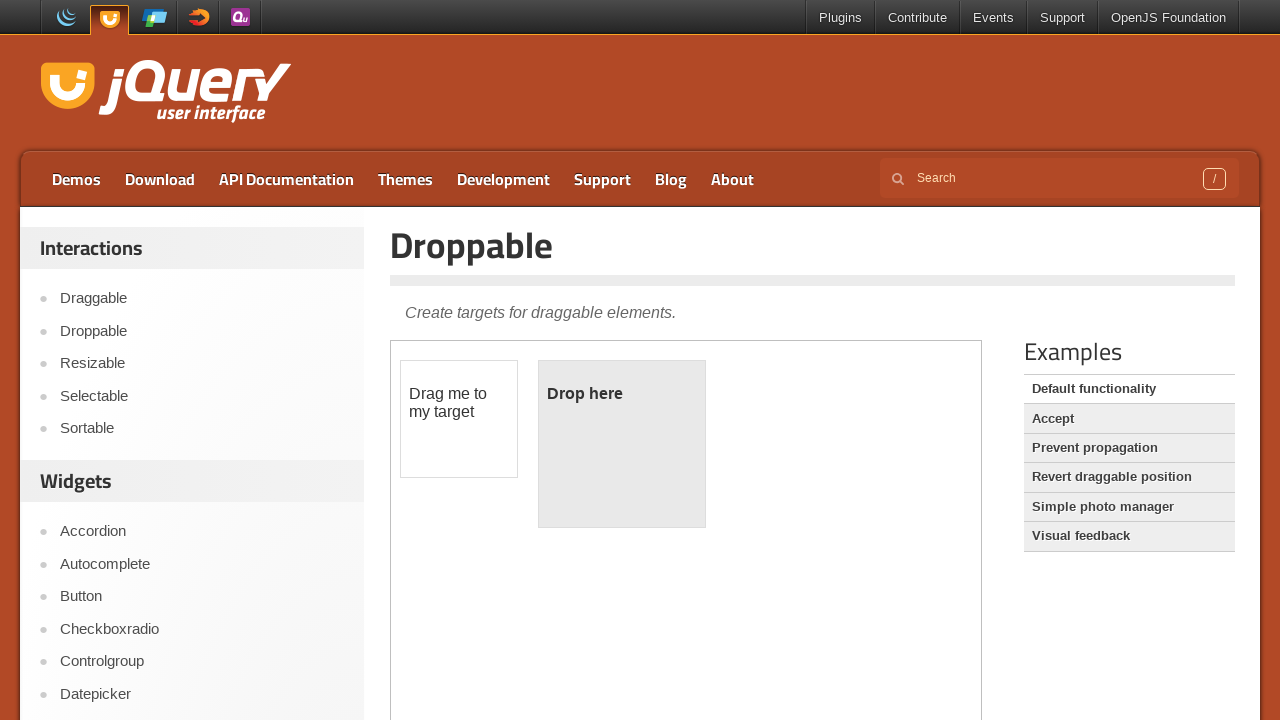

Located droppable target element within iframe
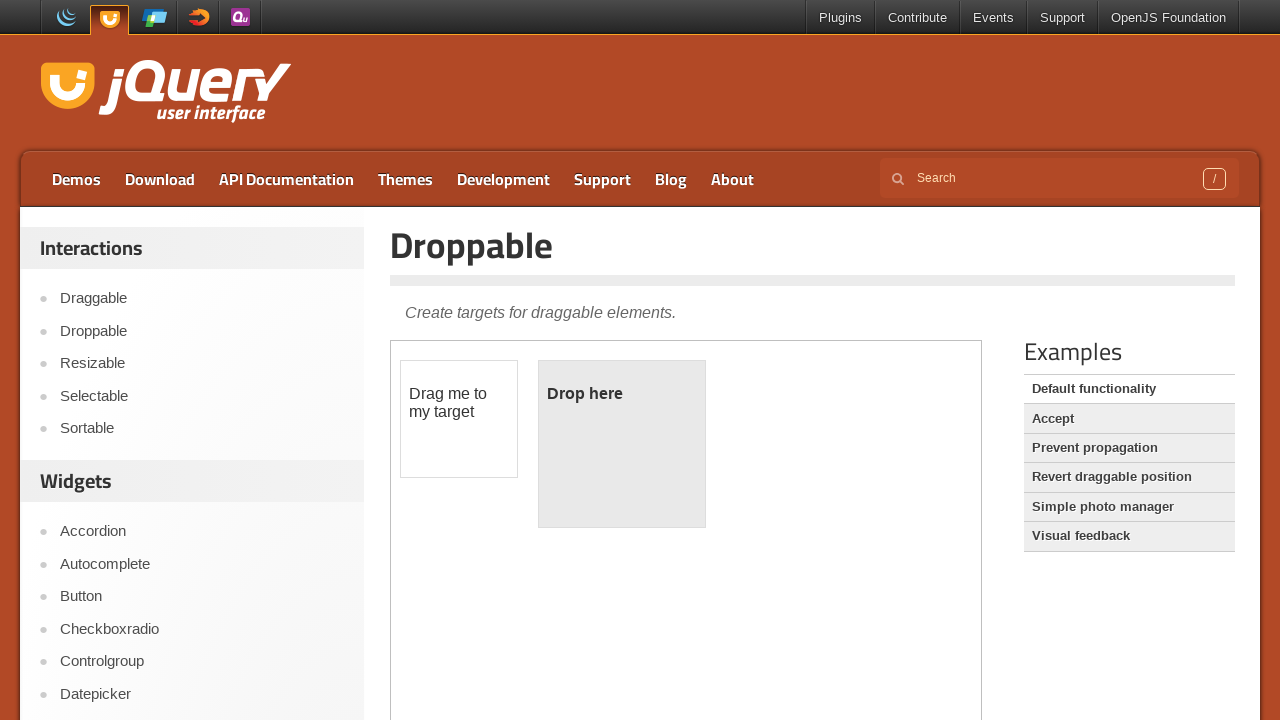

Dragged element from source to target location at (622, 444)
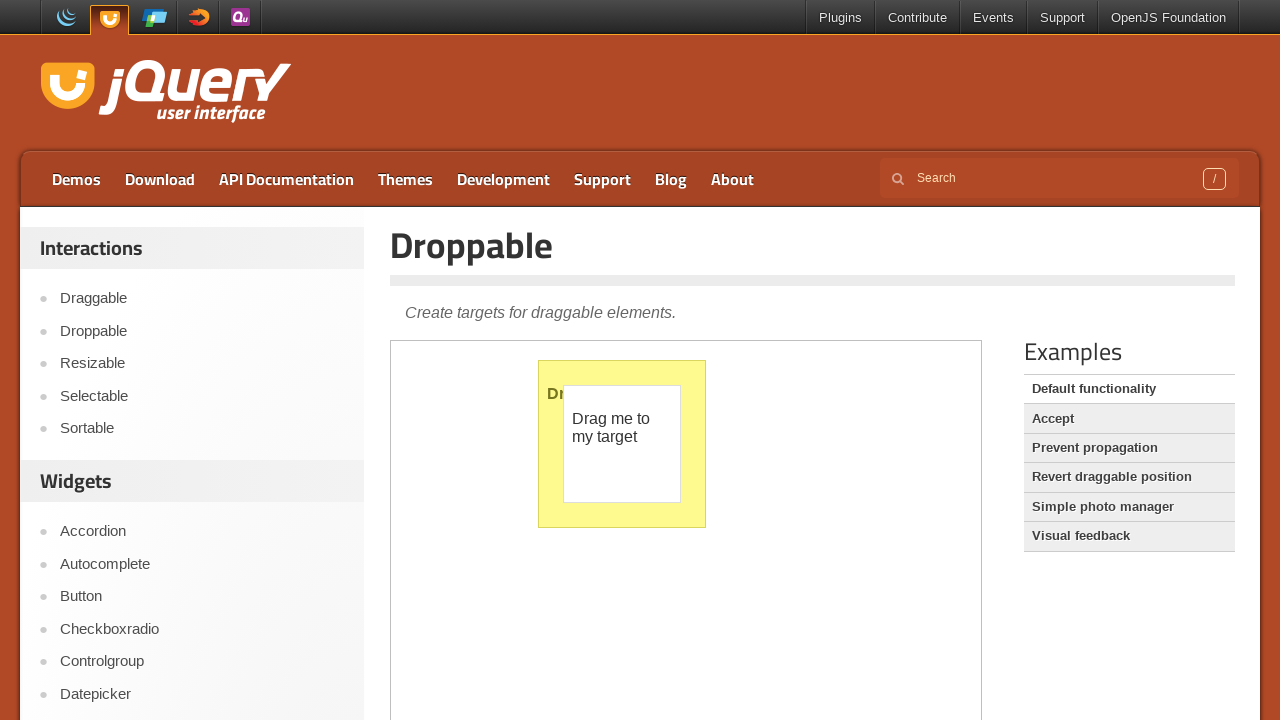

Waited for drop action to complete
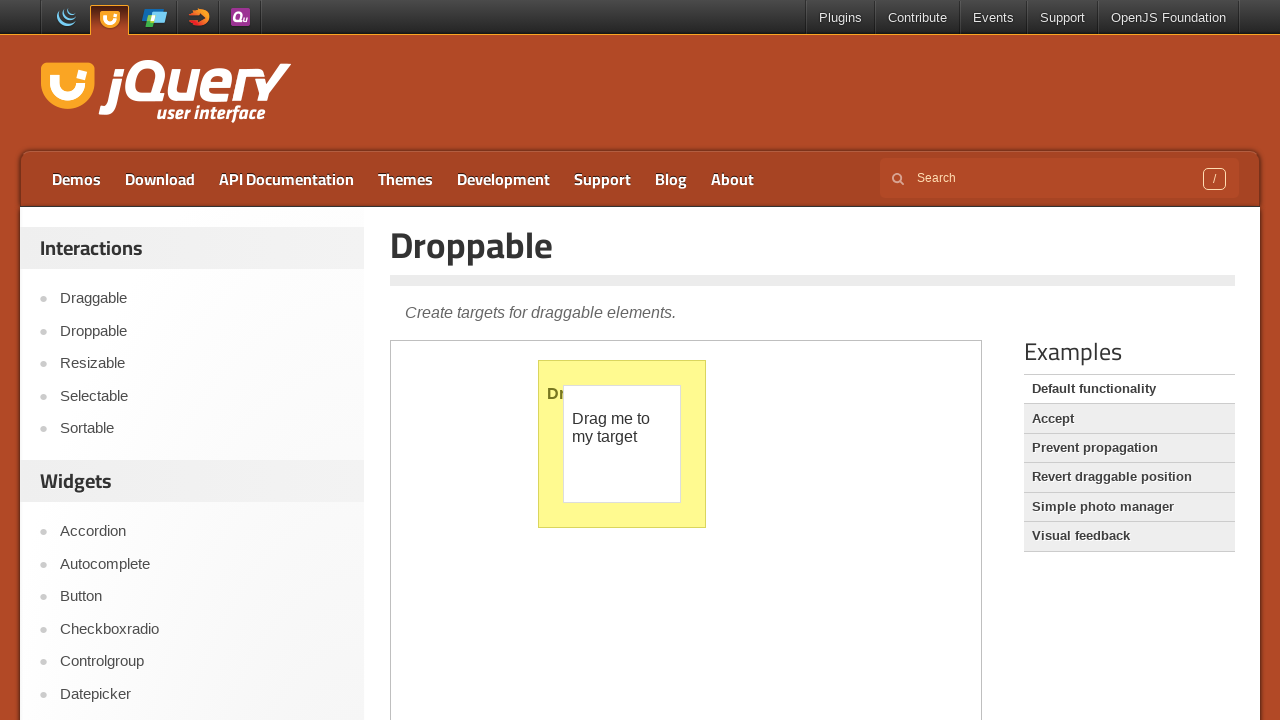

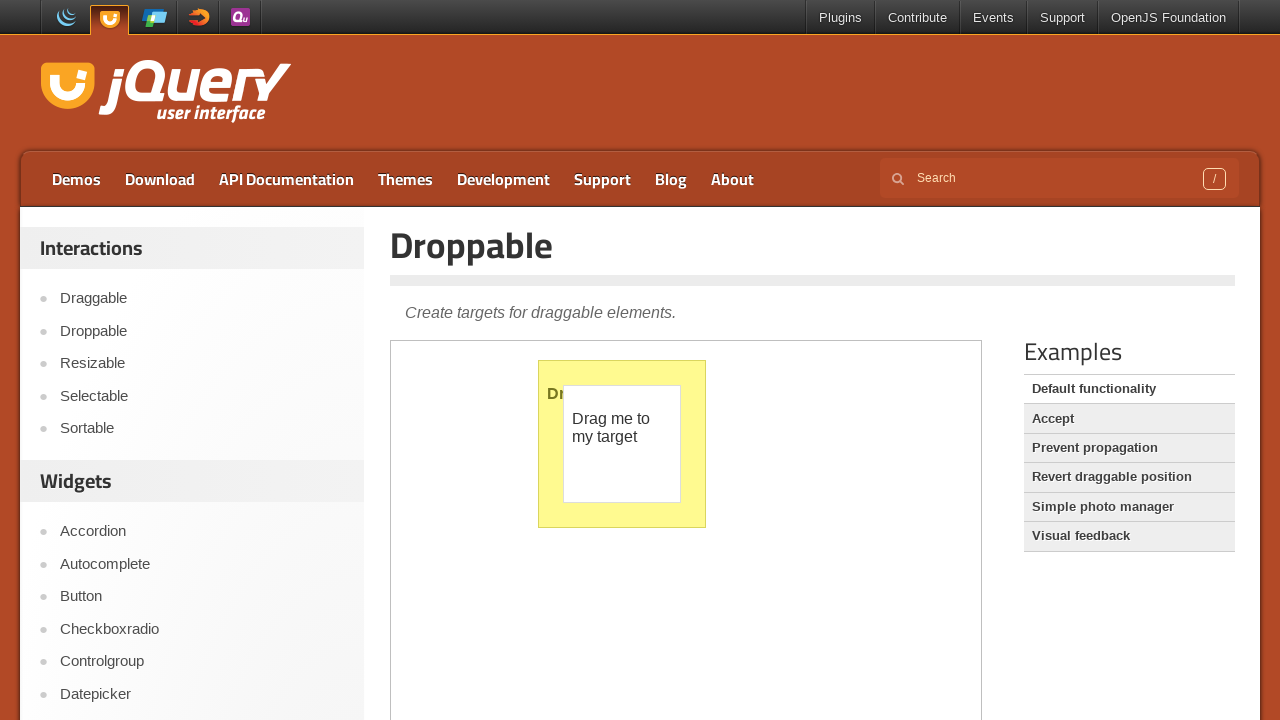